Simulates a complete product purchase flow on demoblaze.com, including selecting a product, adding to cart, filling checkout form with payment details, and completing the purchase with order confirmation.

Starting URL: https://www.demoblaze.com/

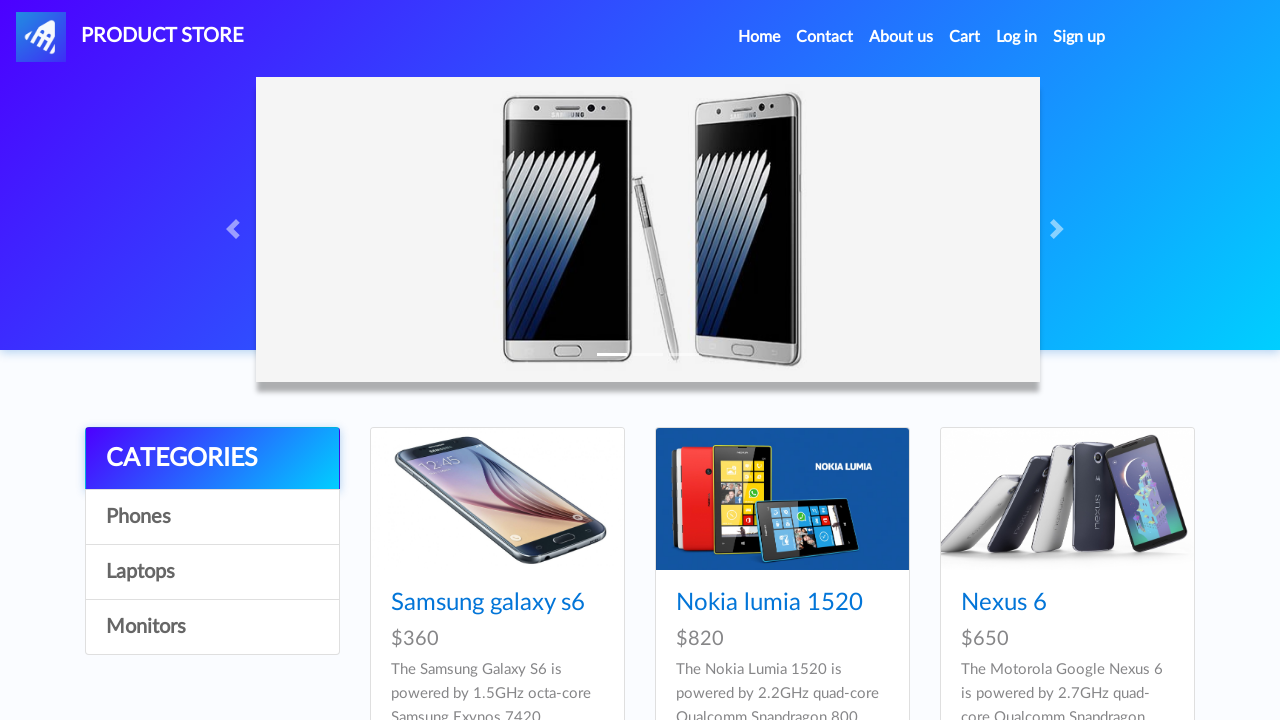

Product list loaded on demoblaze.com homepage
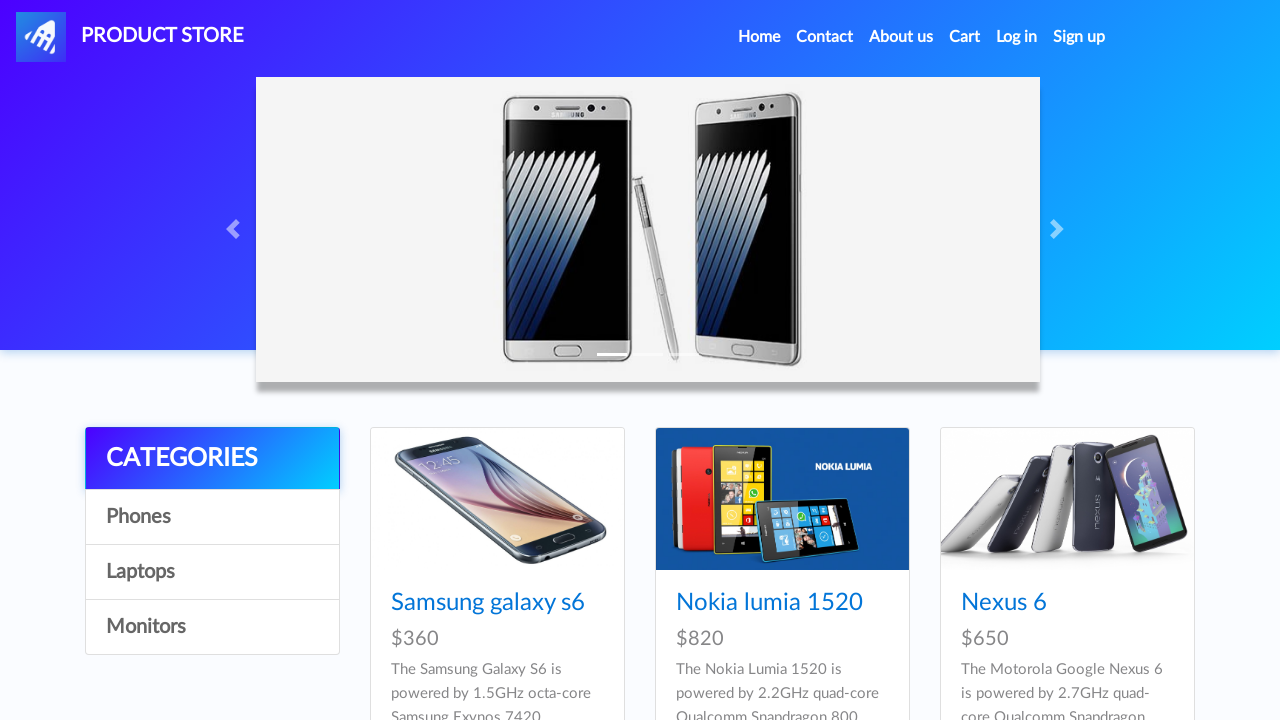

Clicked on first product to view details at (488, 603) on .card-title a
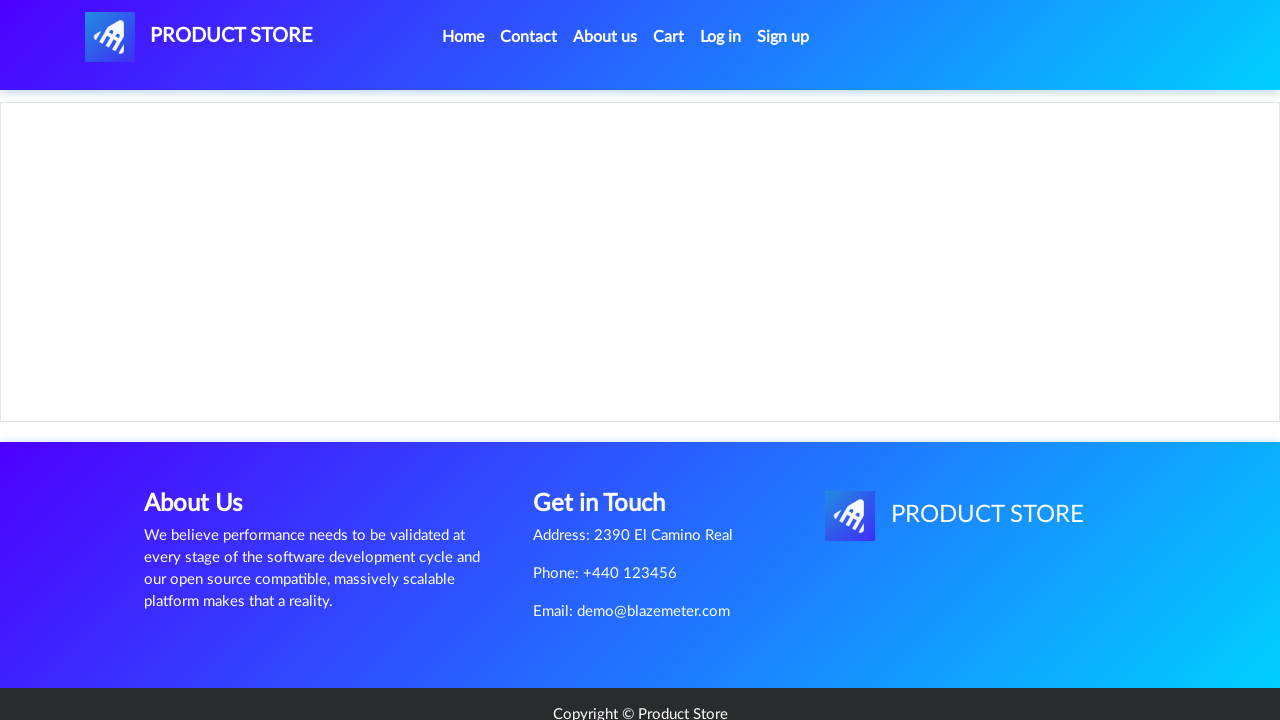

Product detail page loaded successfully
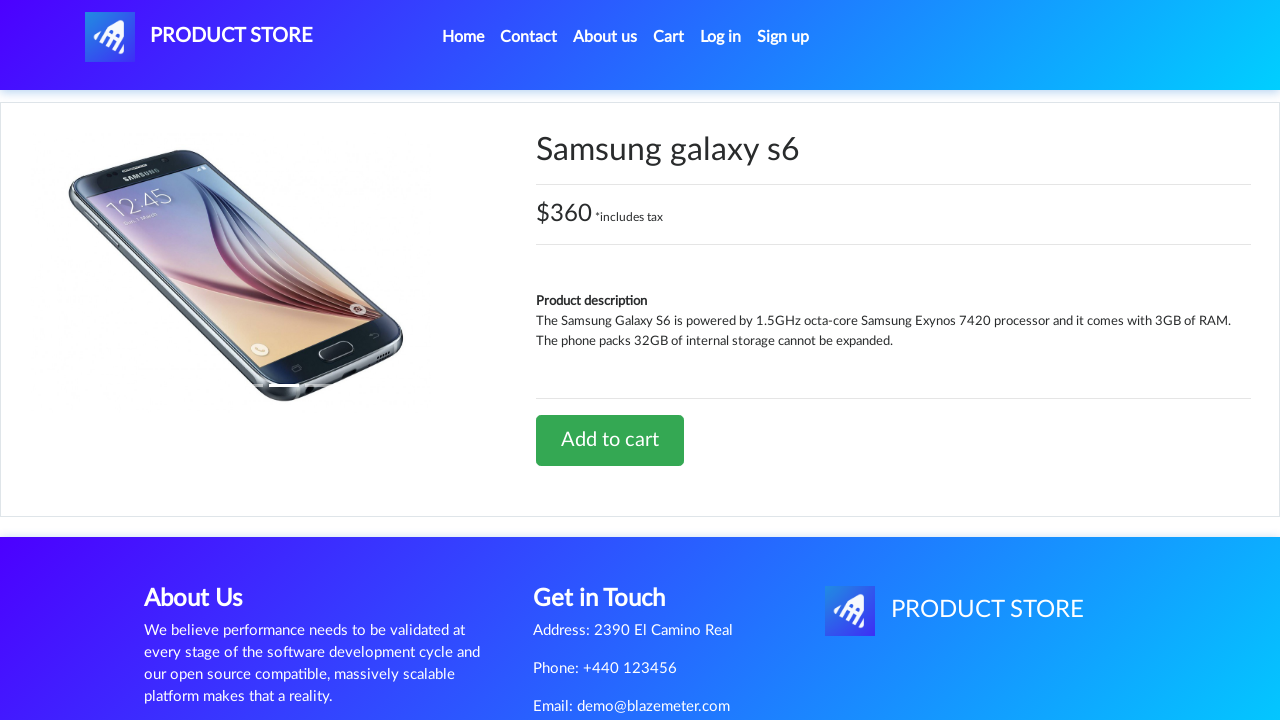

Clicked 'Add to cart' button at (610, 440) on .btn-success
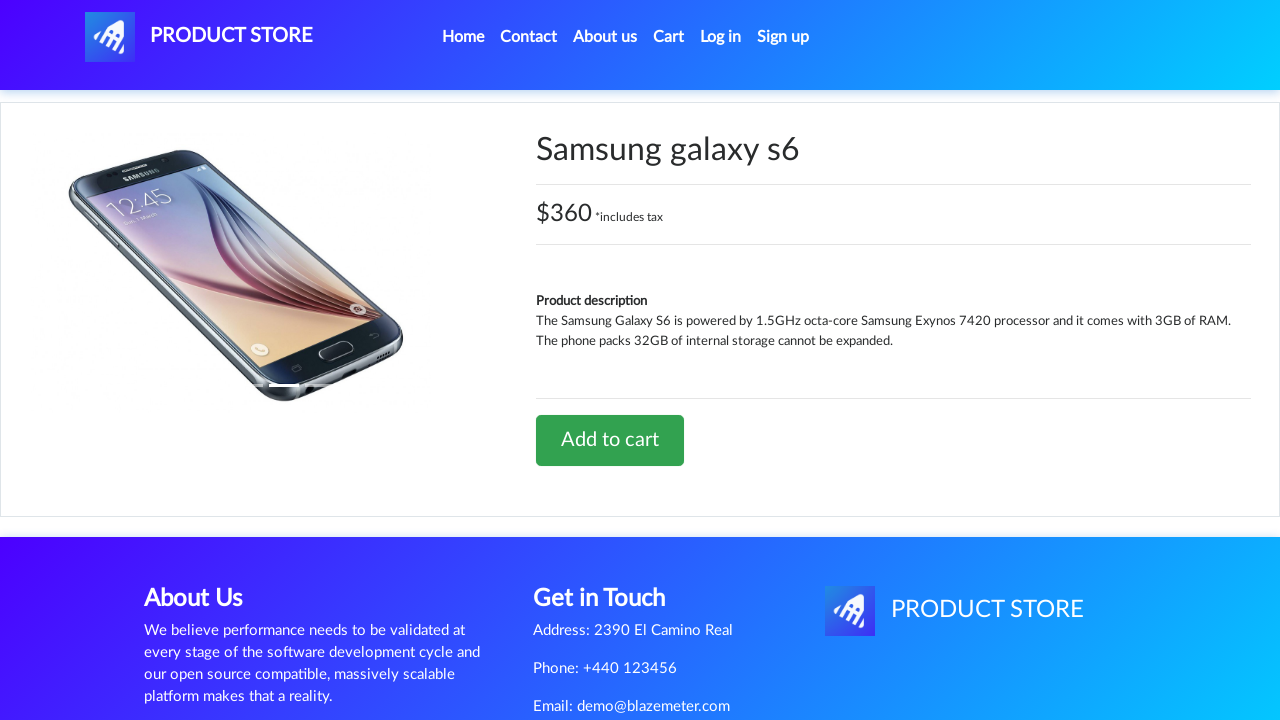

Handled product added confirmation alert
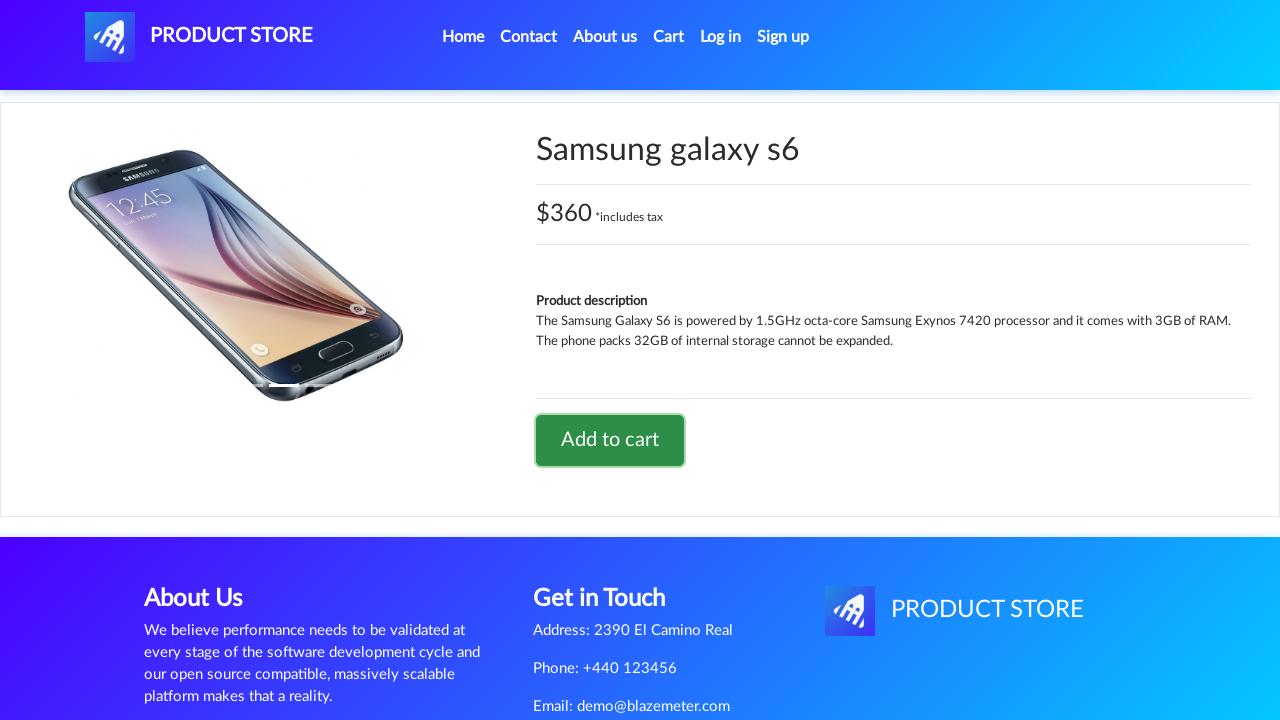

Cart link is available
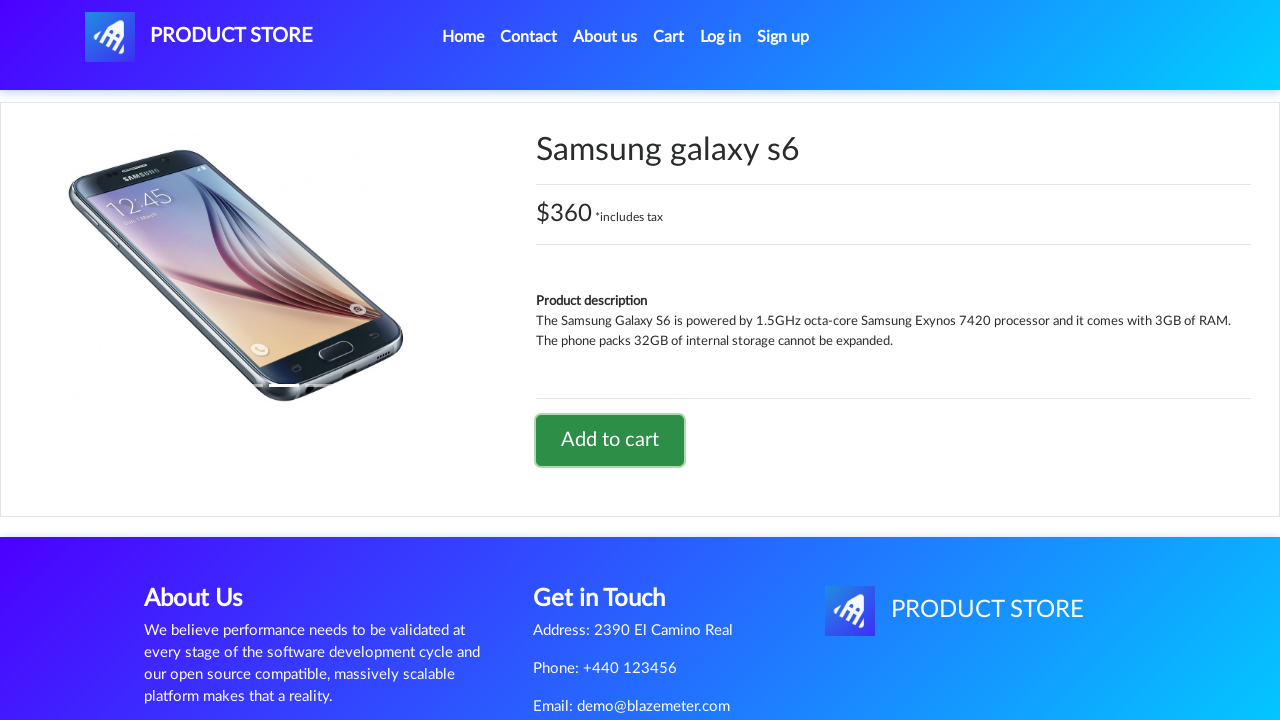

Clicked on Cart link to view cart items at (669, 37) on #cartur
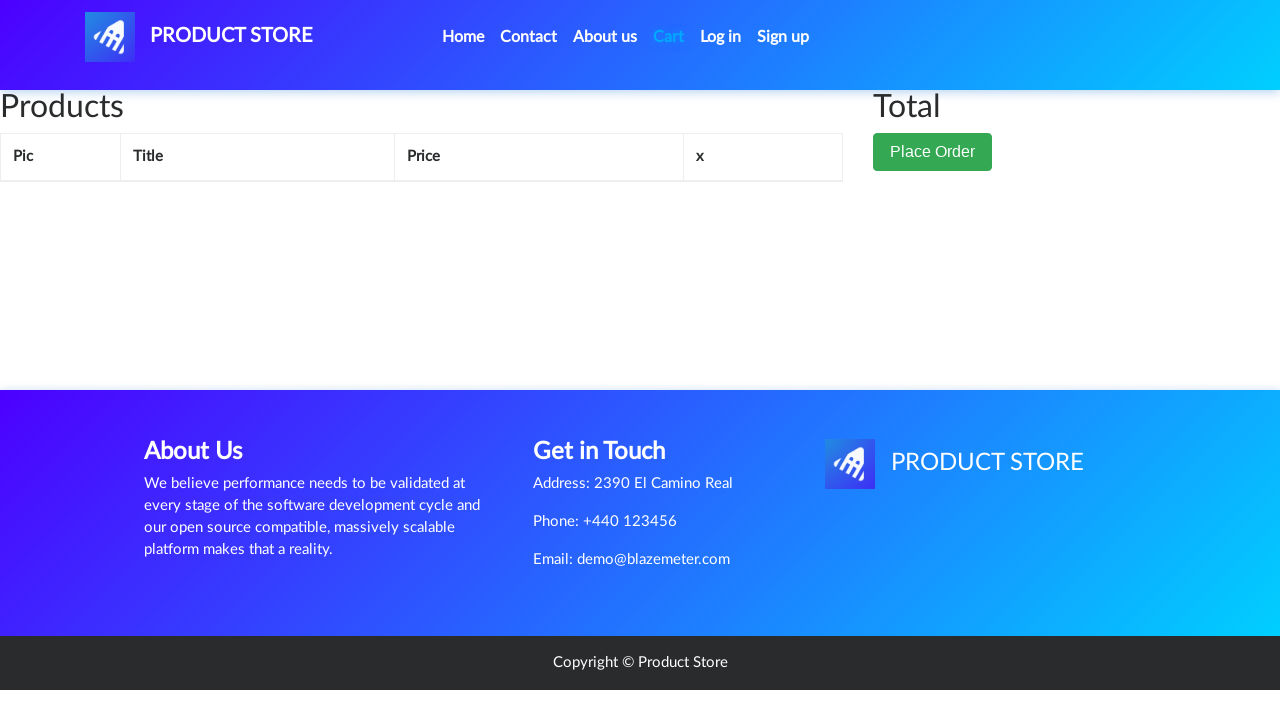

Cart page loaded with product displayed
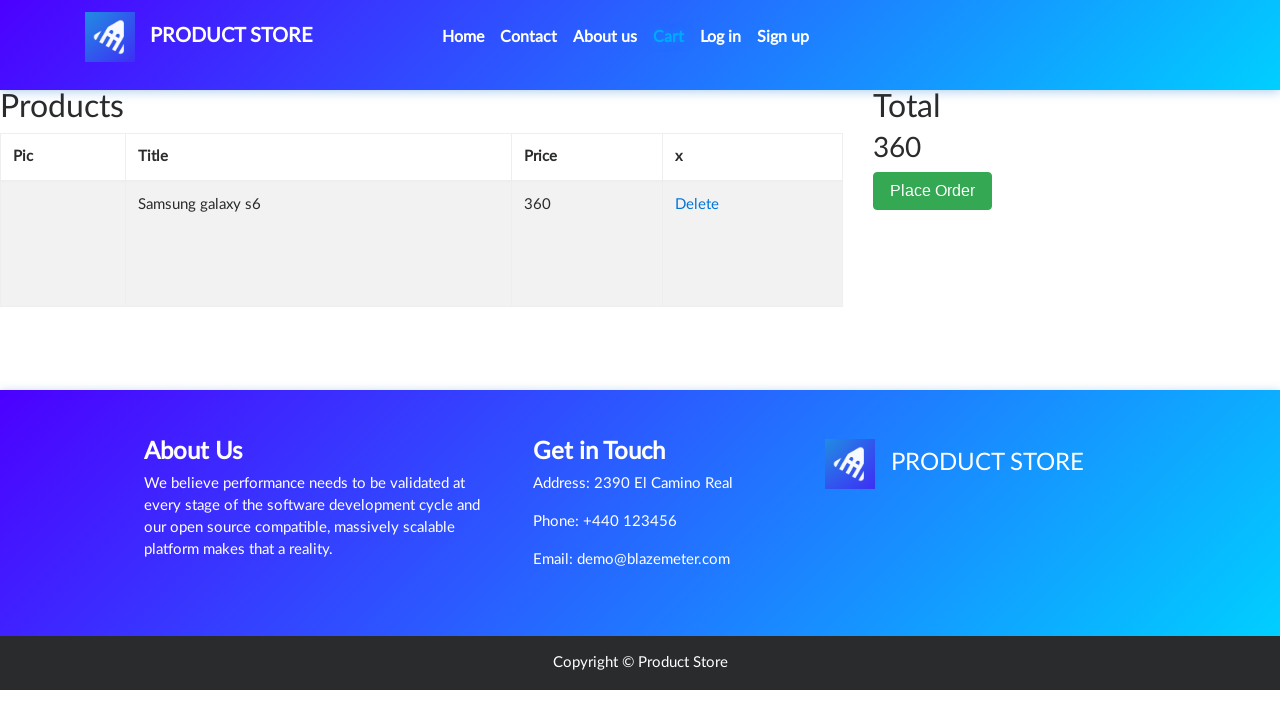

Clicked 'Place Order' button to initiate checkout at (933, 191) on .btn-success
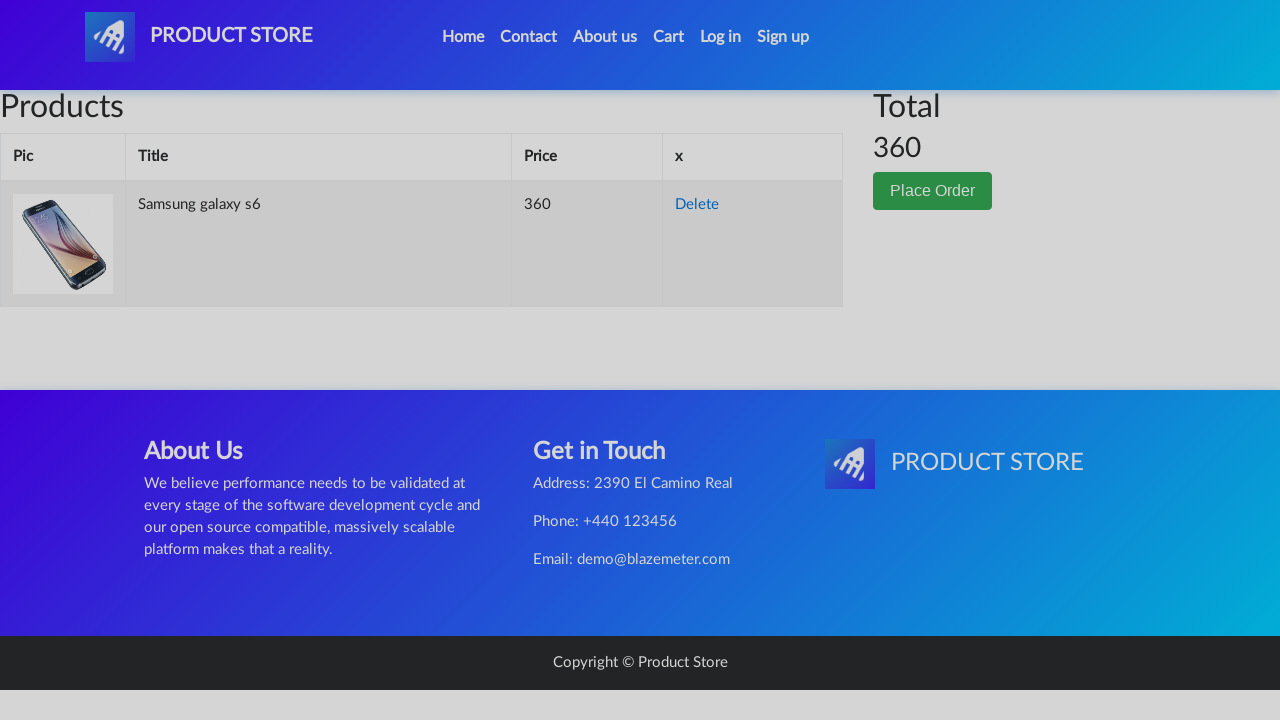

Order modal (checkout form) appeared
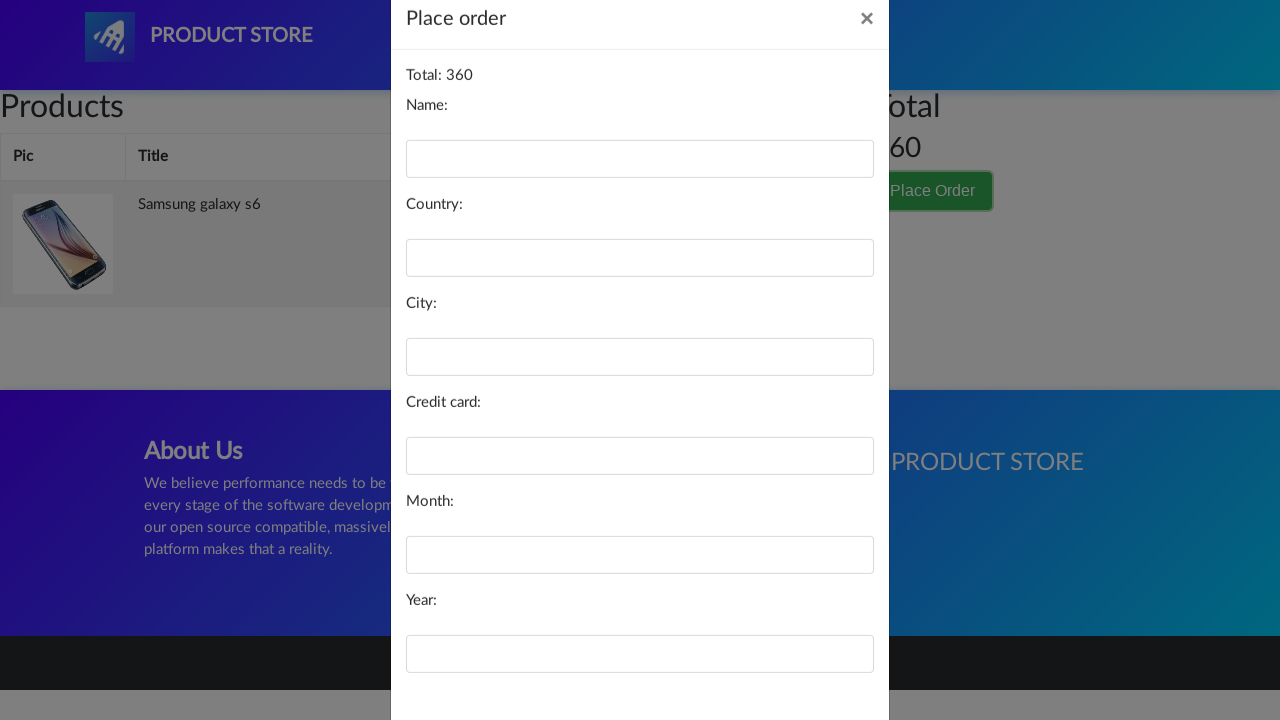

Filled Name field with 'Test User' on #name
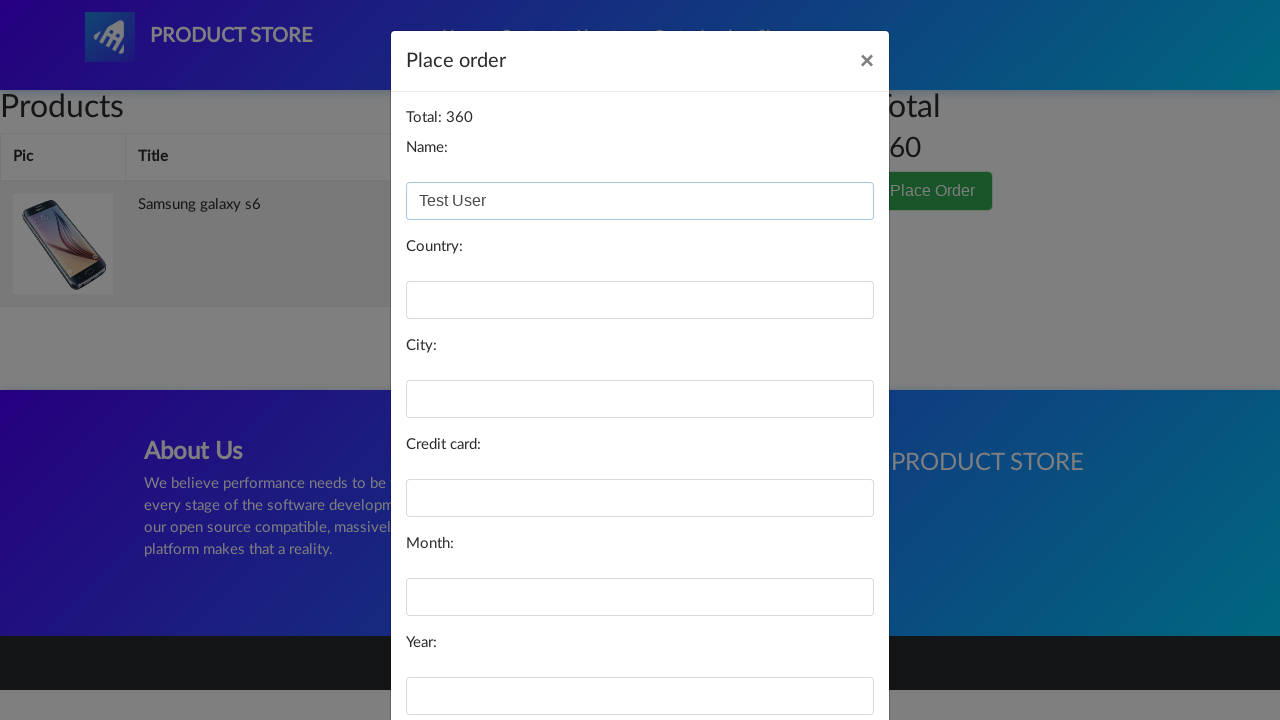

Filled Country field with 'Brazil' on #country
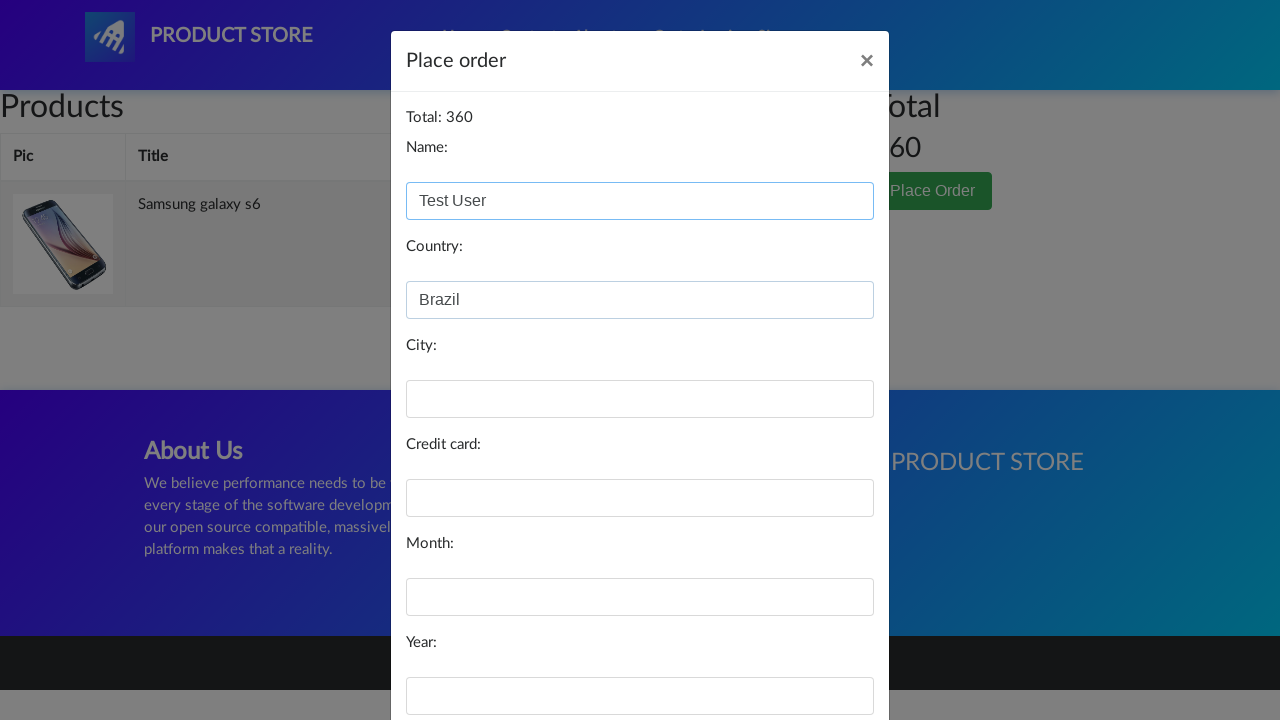

Filled City field with 'São Paulo' on #city
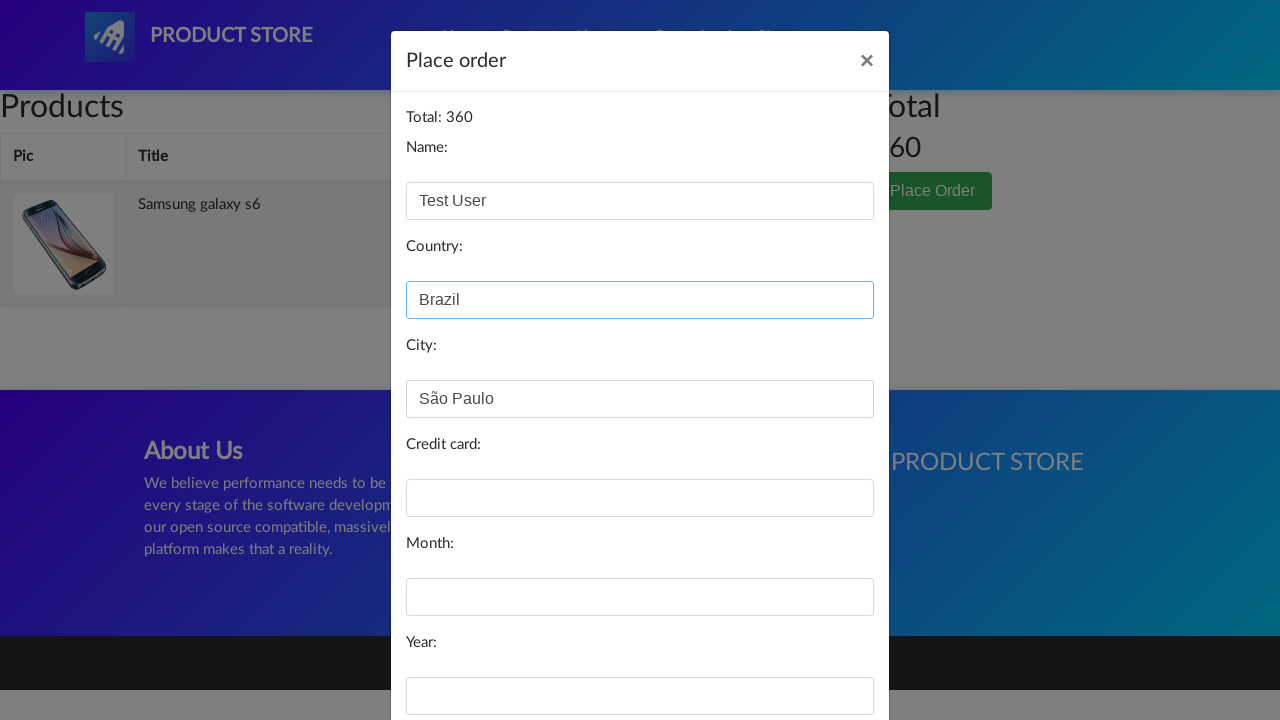

Filled Credit card field with test card number on #card
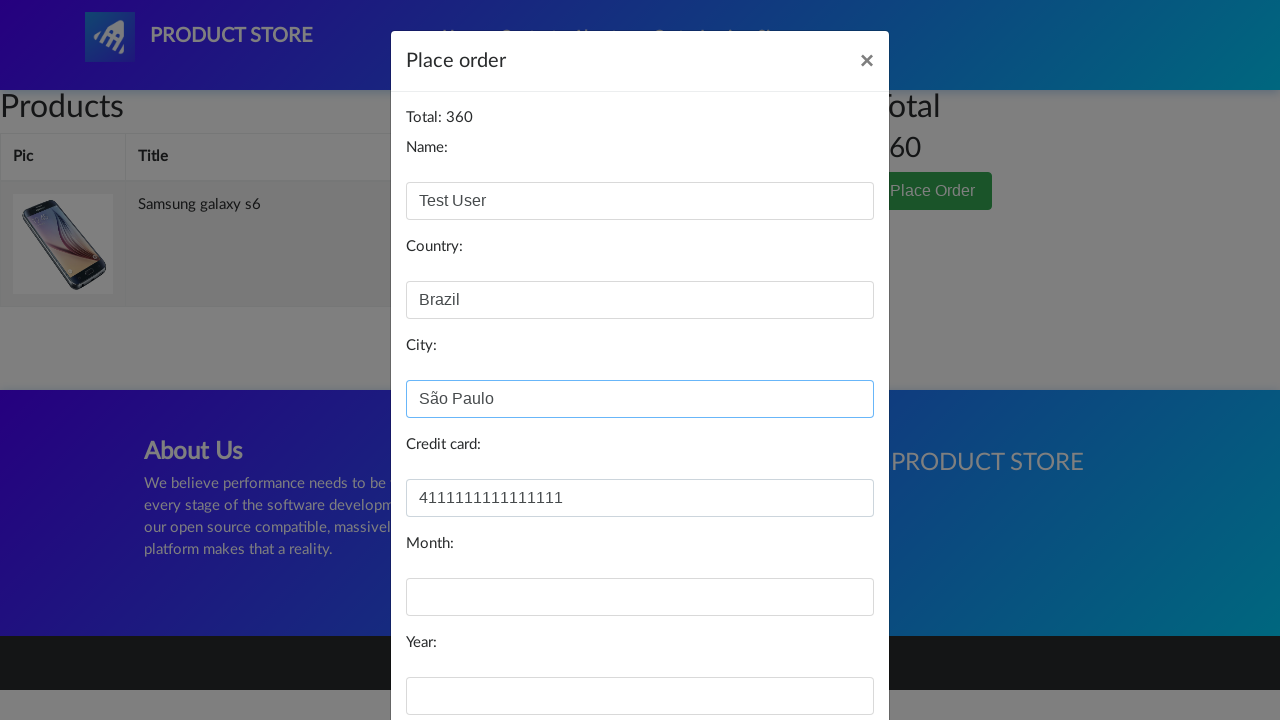

Filled Month field with '12' on #month
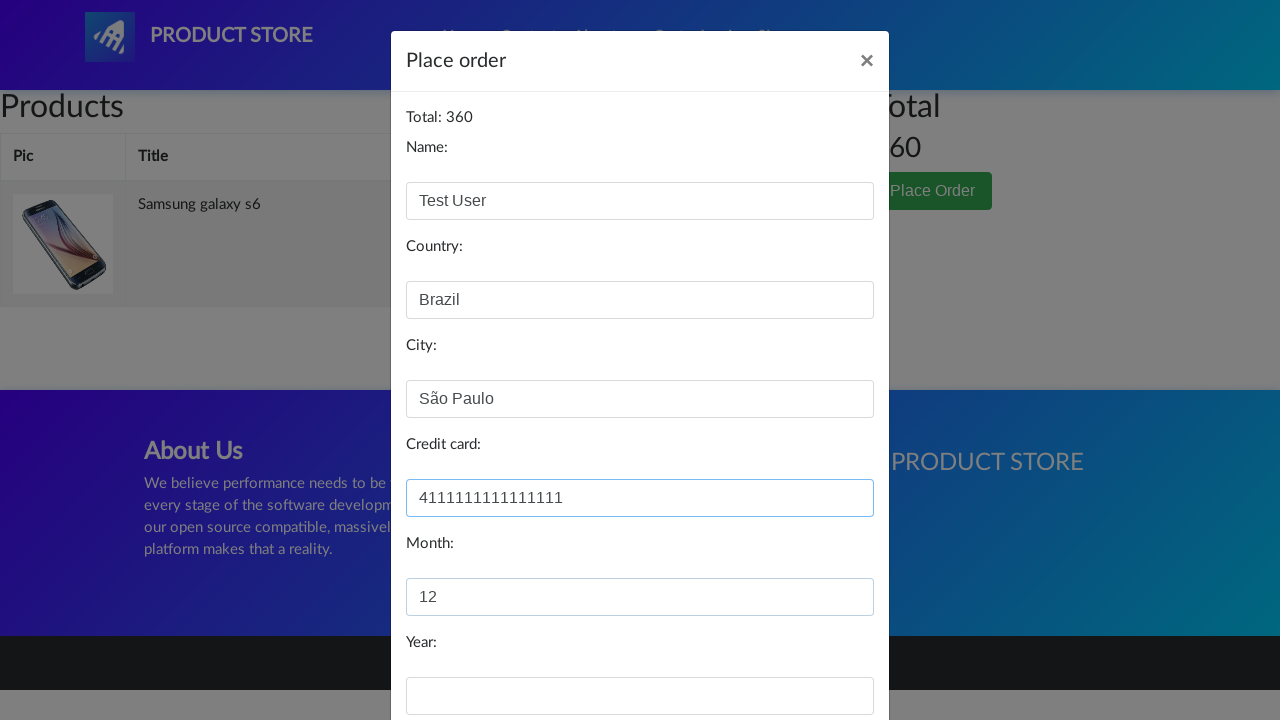

Filled Year field with '2025' on #year
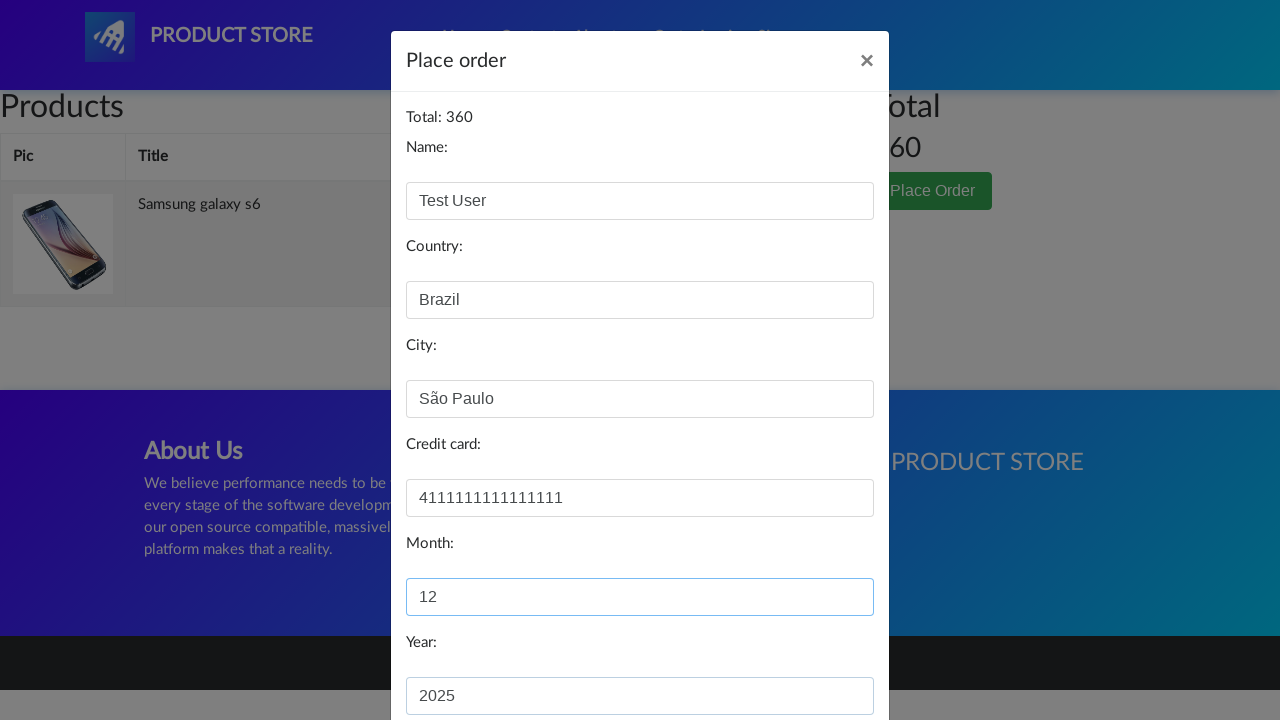

Clicked Purchase button to complete transaction at (823, 655) on #orderModal .btn-primary
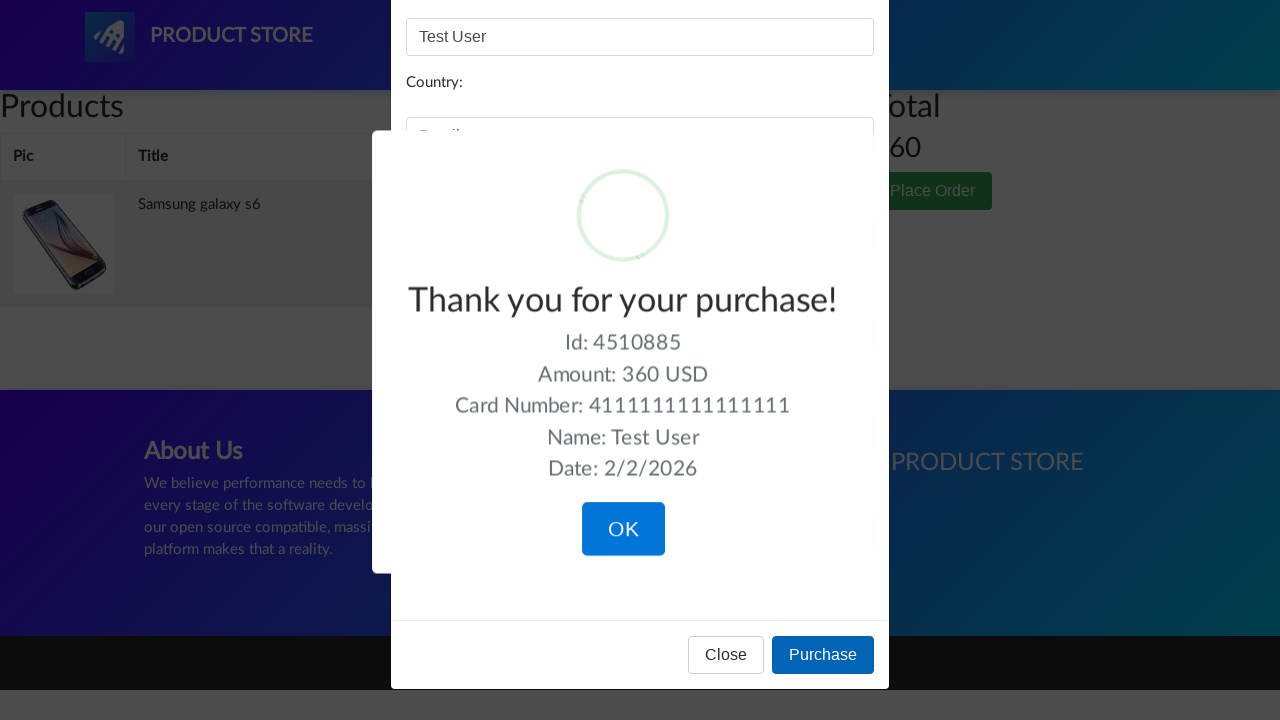

Purchase confirmation modal appeared
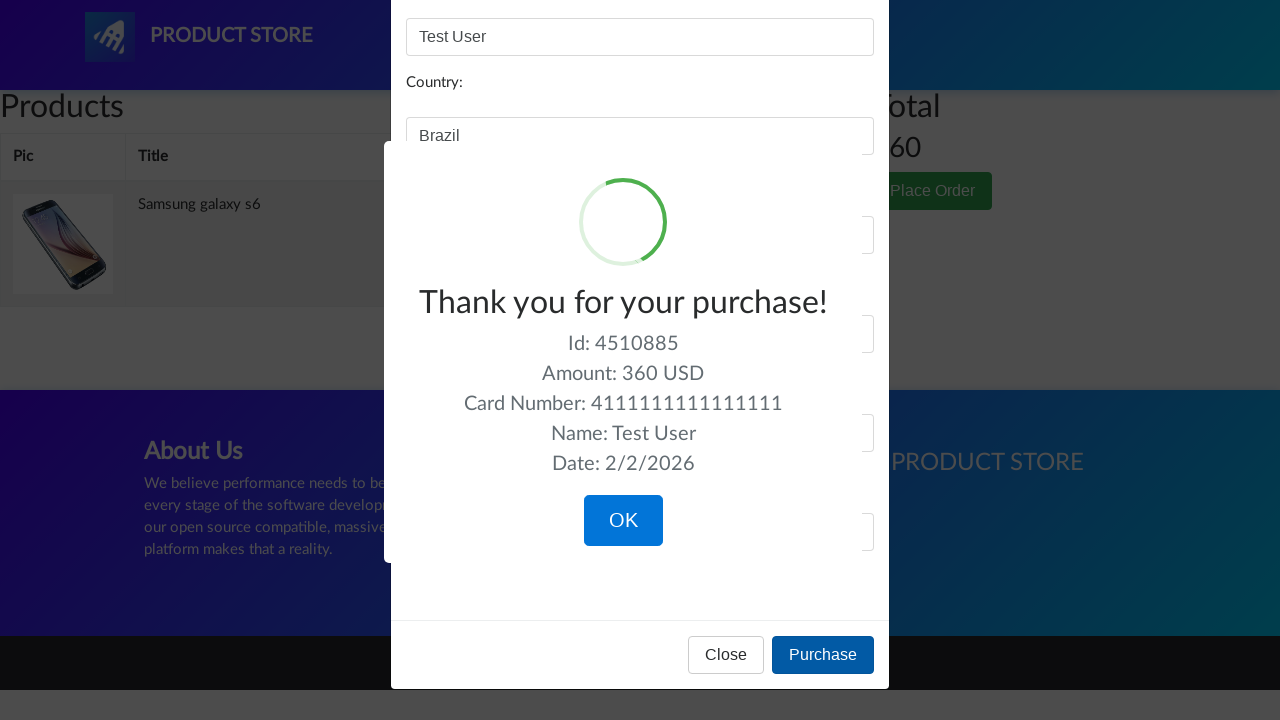

Order confirmation message displayed
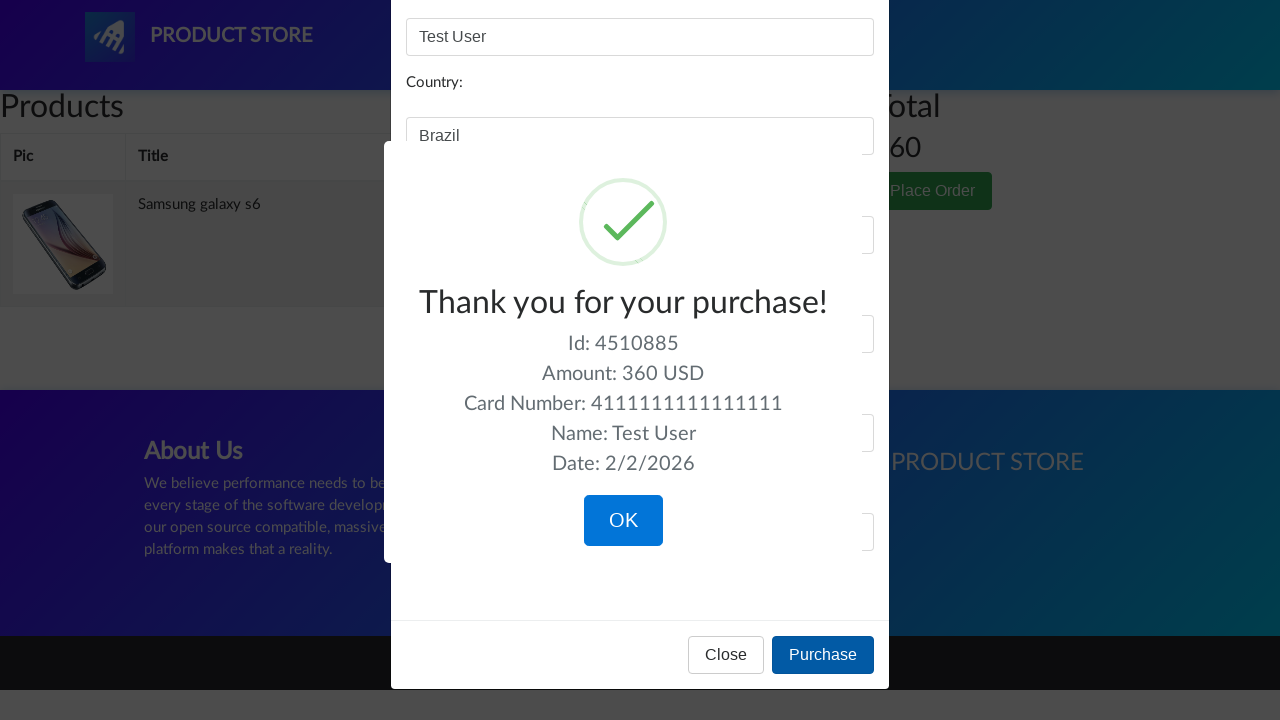

Clicked OK to close confirmation modal and complete purchase flow at (623, 521) on .sweet-alert .confirm
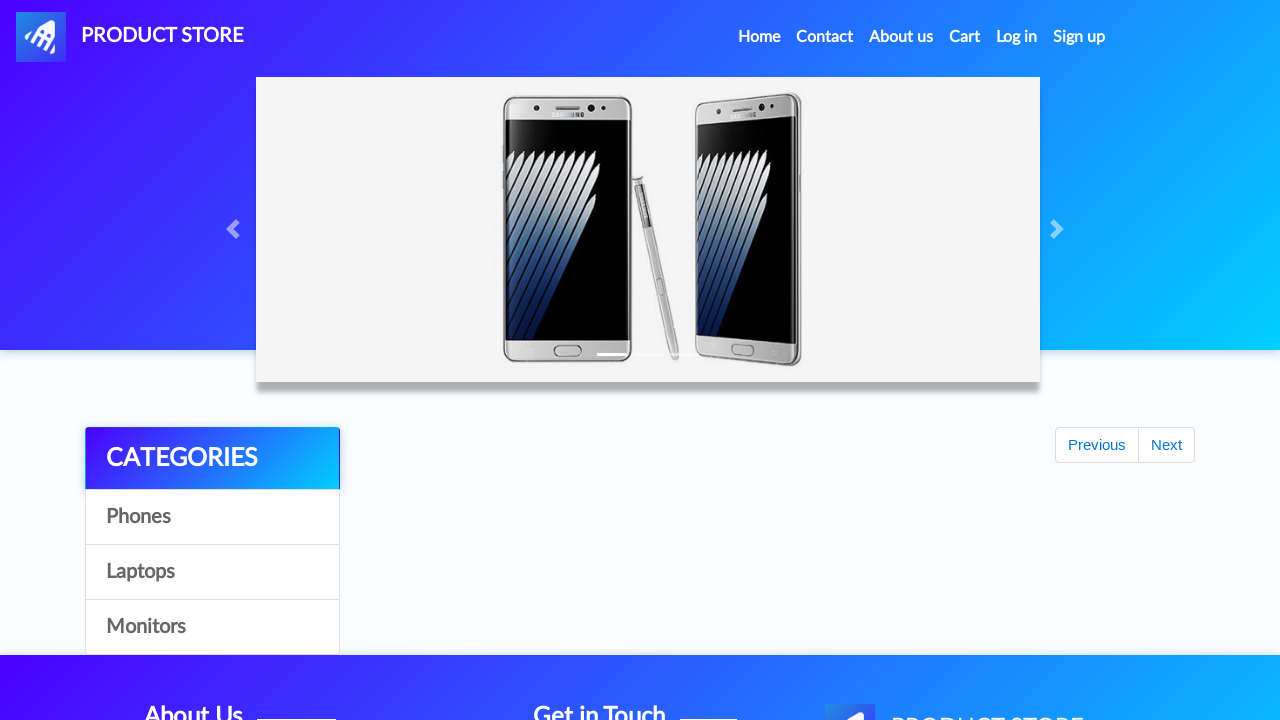

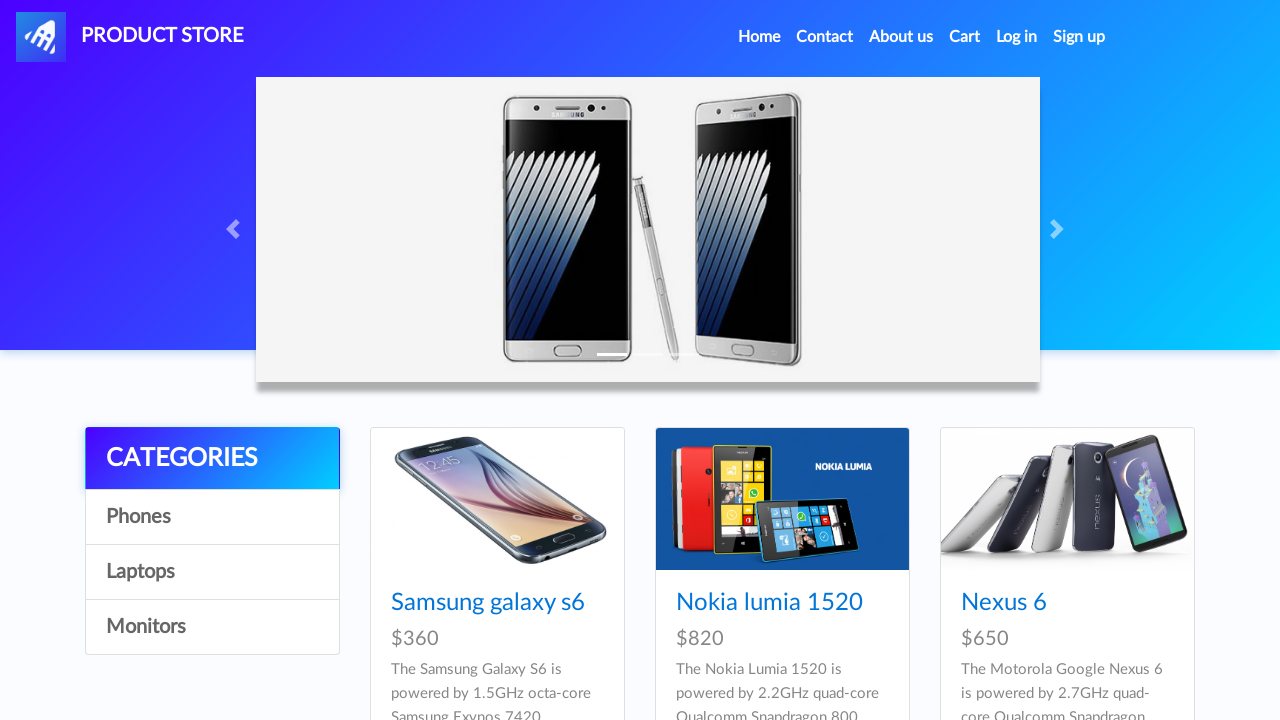